Fills out an automation practice form with user information including name and email fields

Starting URL: https://demoqa.com/automation-practice-form

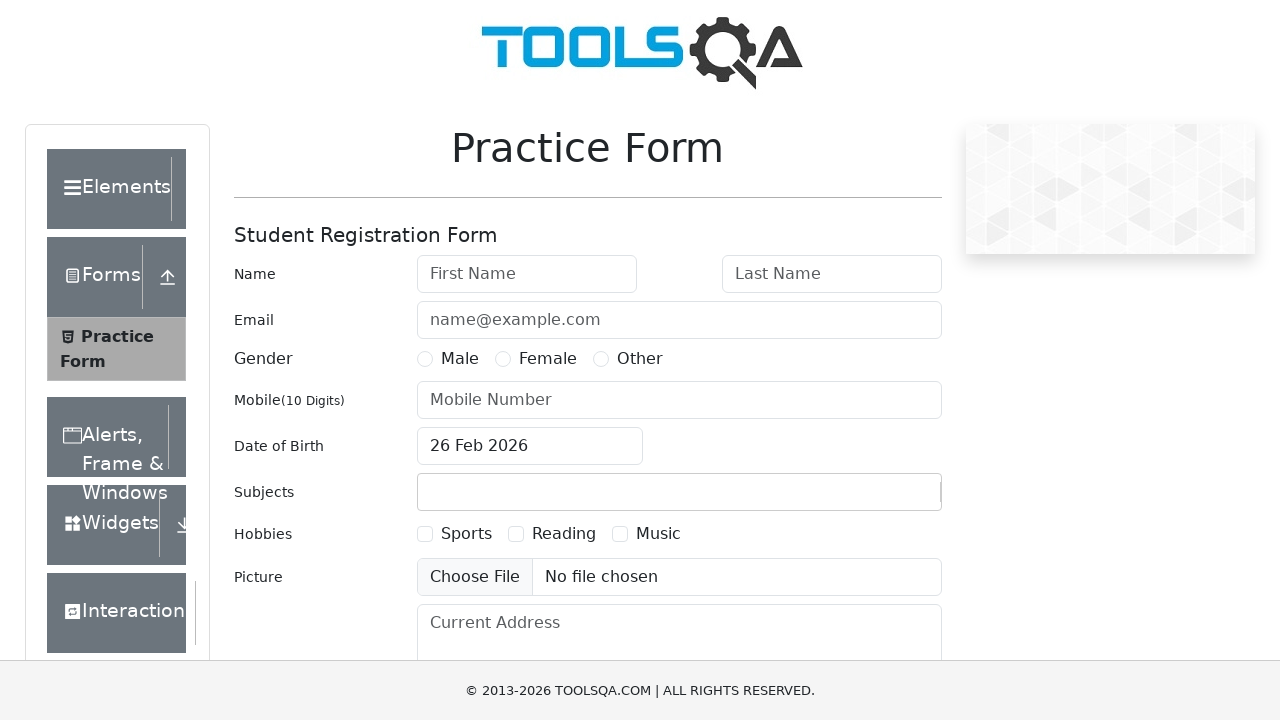

Scrolled down 400px to make form fields visible
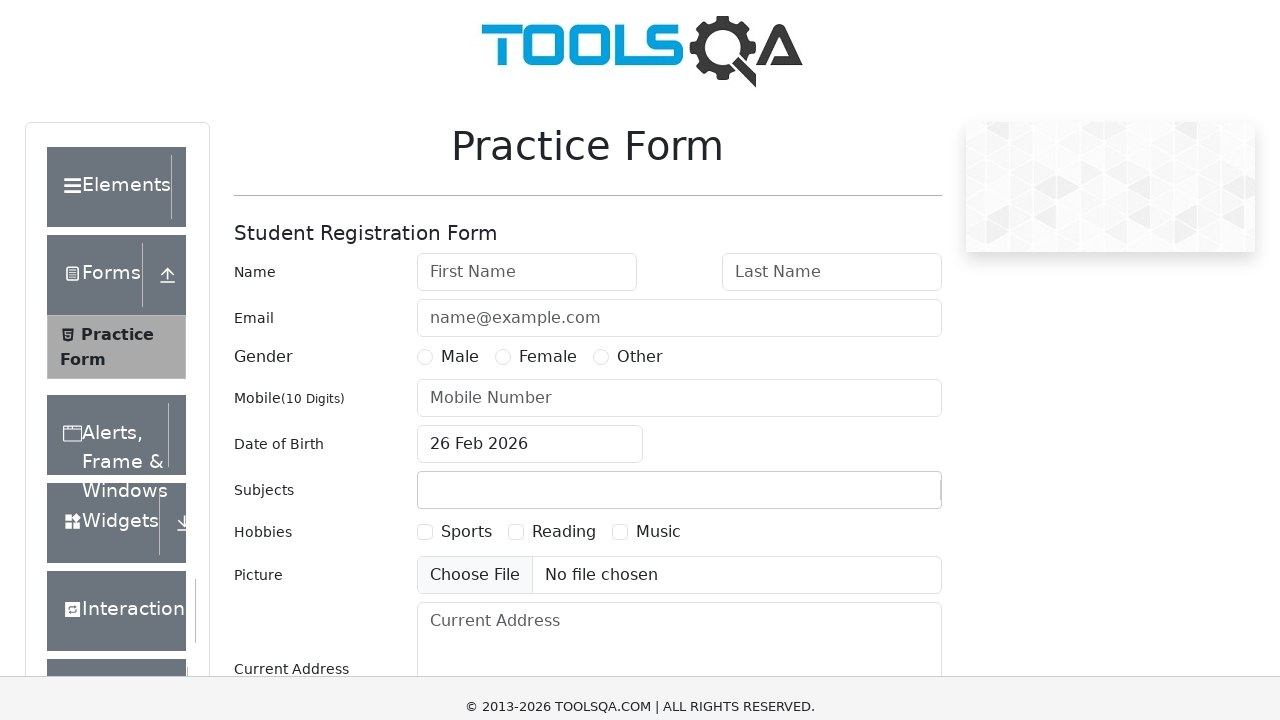

Filled in first name field with 'HimaBindu' on input#firstName
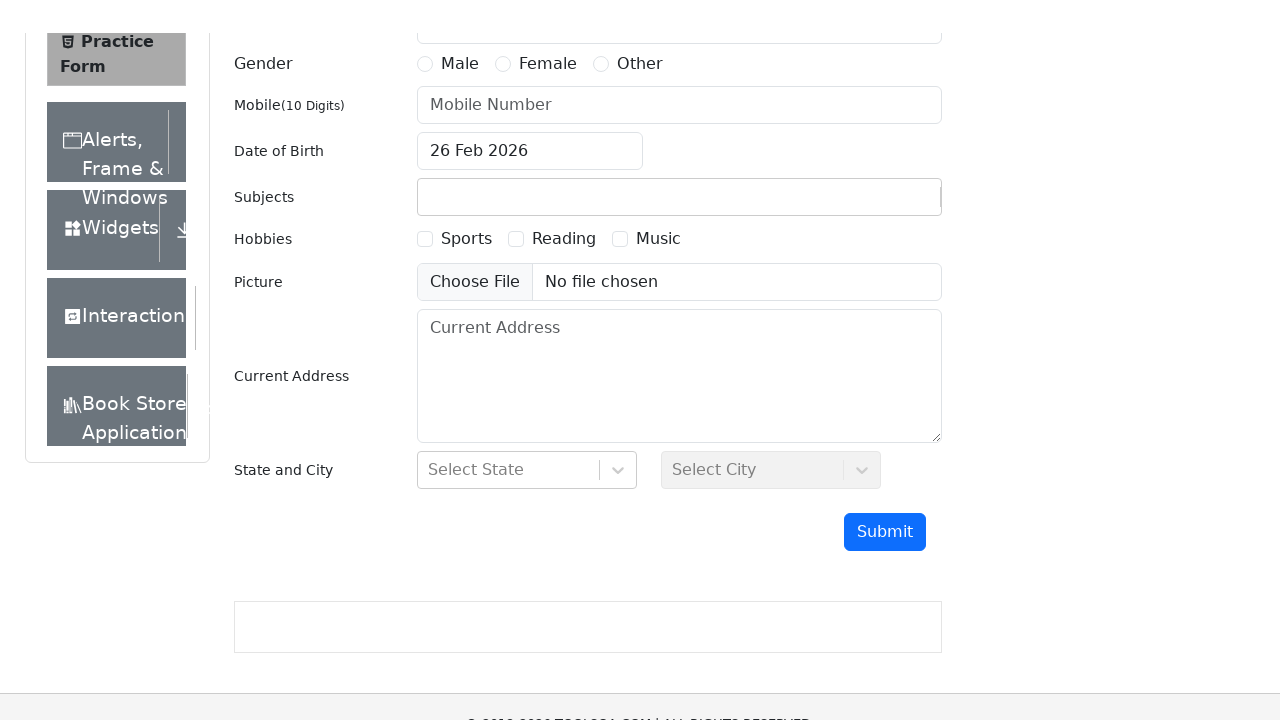

Filled in email field with 'bindu.03@gmail.com' on input#userEmail
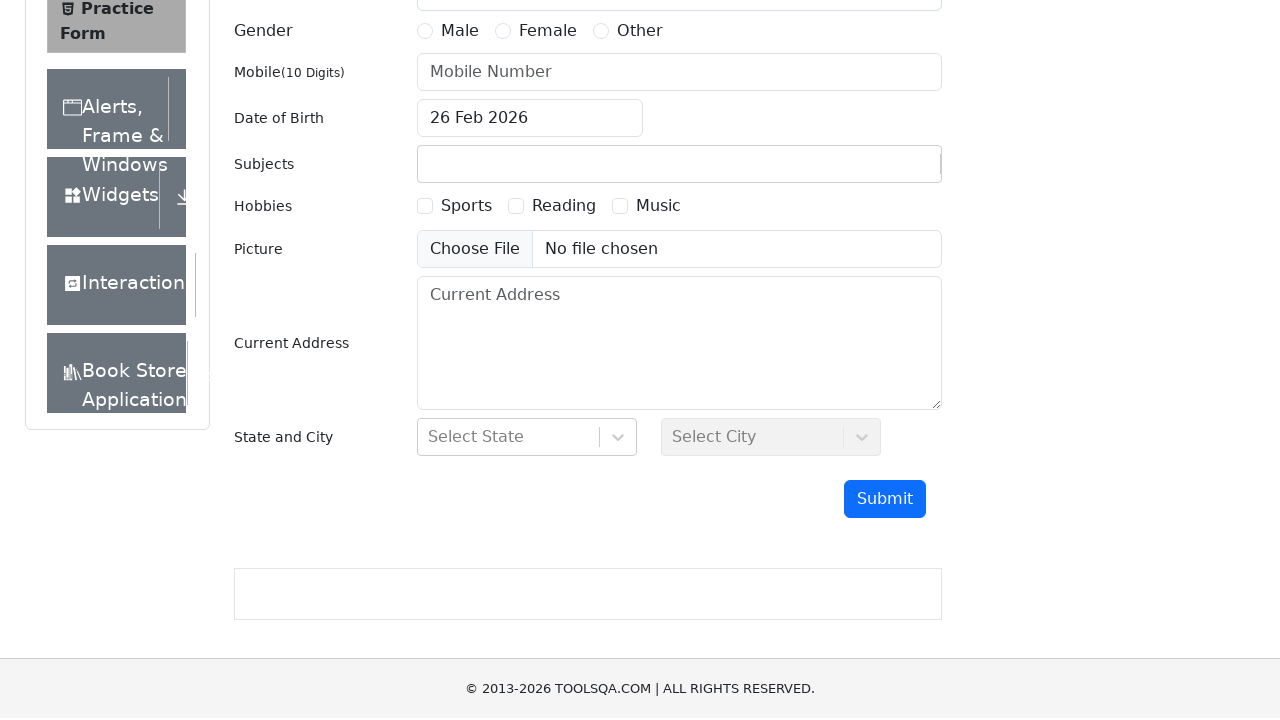

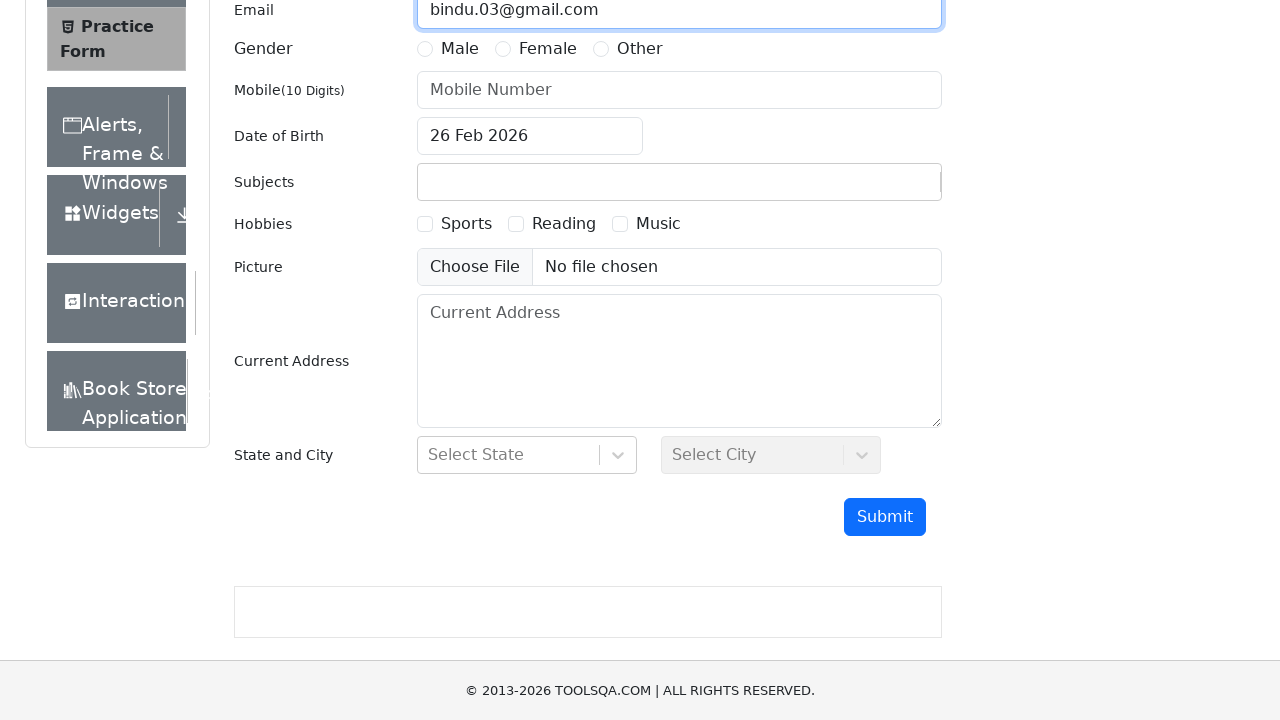